Tests navigating to Appointment Booking Development page through the Technologies menu

Starting URL: https://www.tranktechnologies.com/

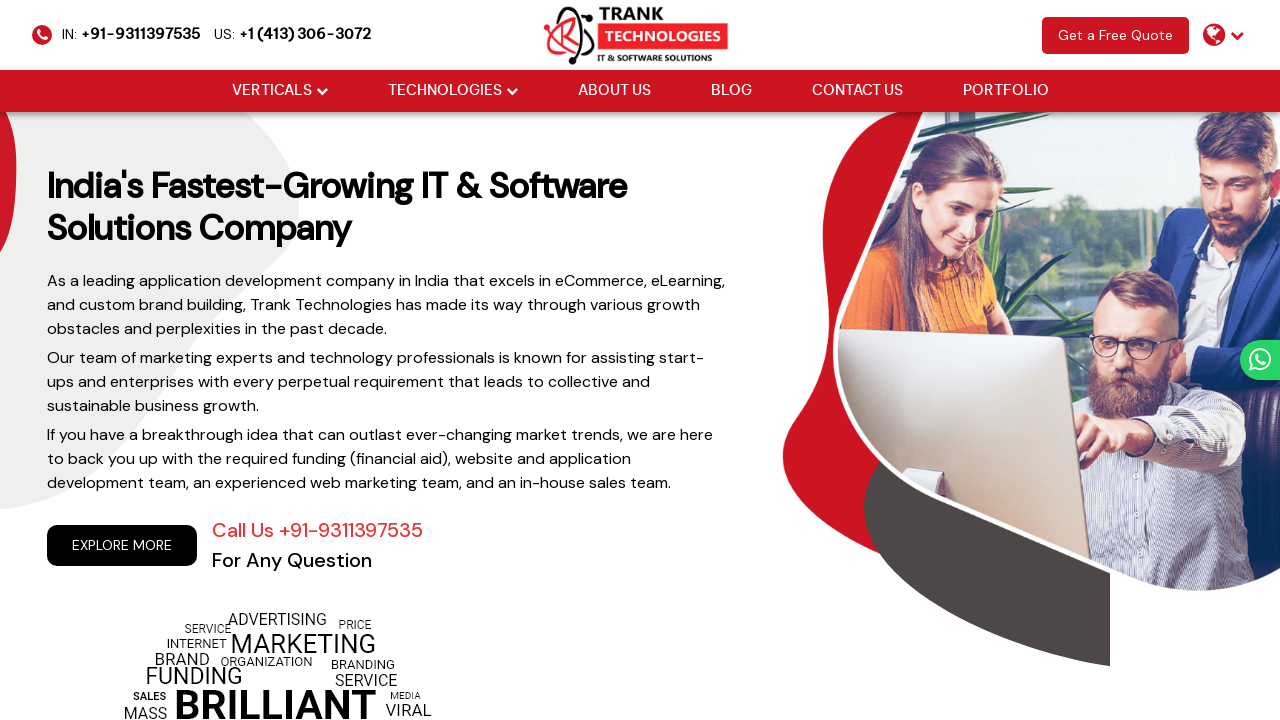

Clicked Technologies dropdown menu at (452, 91) on (//li[@class='drop_down'])[2]
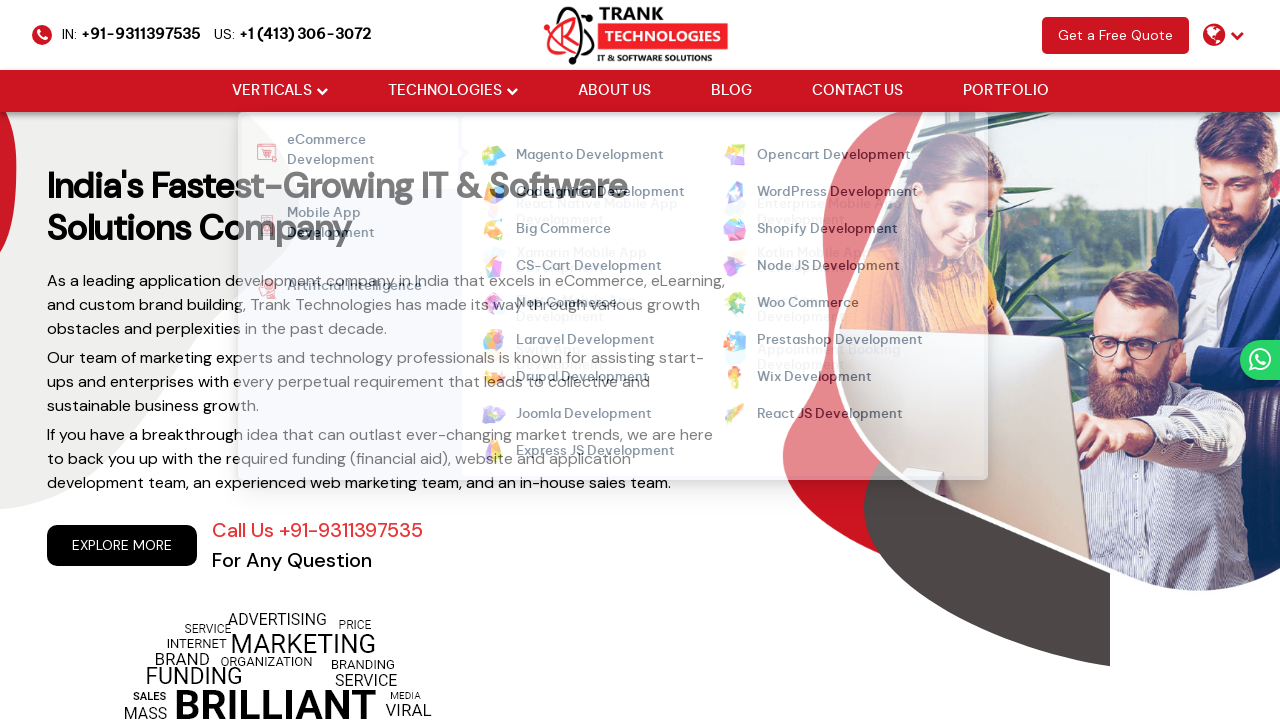

Hovered over Mobile App Development submenu at (340, 226) on xpath=//li[@data-id='mobileApp']
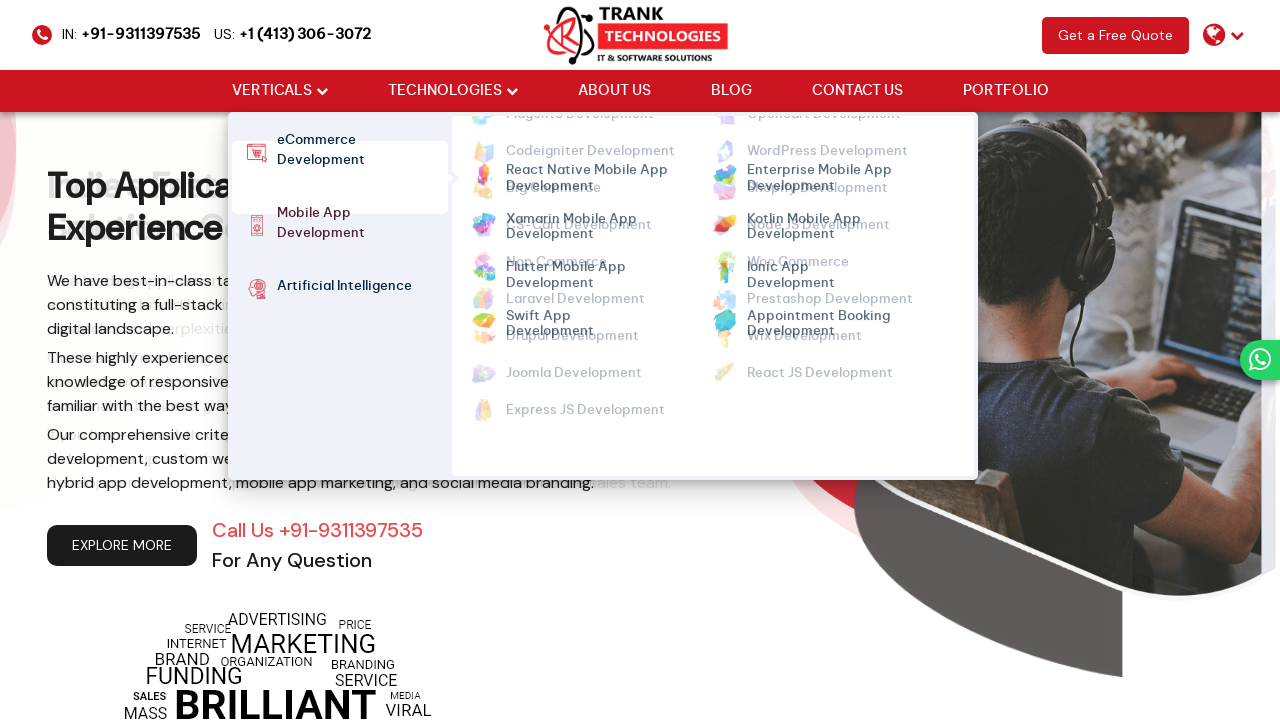

Clicked Appointment Booking Development link at (818, 305) on xpath=//a[@href='https://www.tranktechnologies.com/appointment-booking-developme
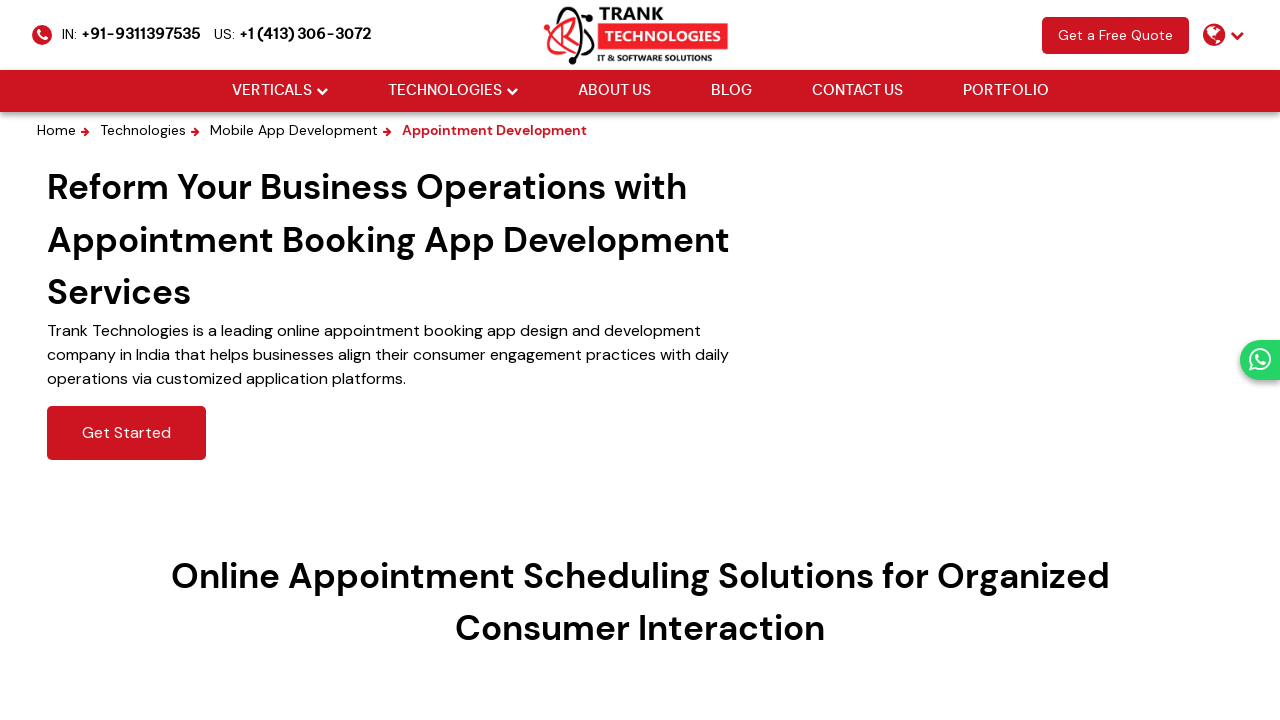

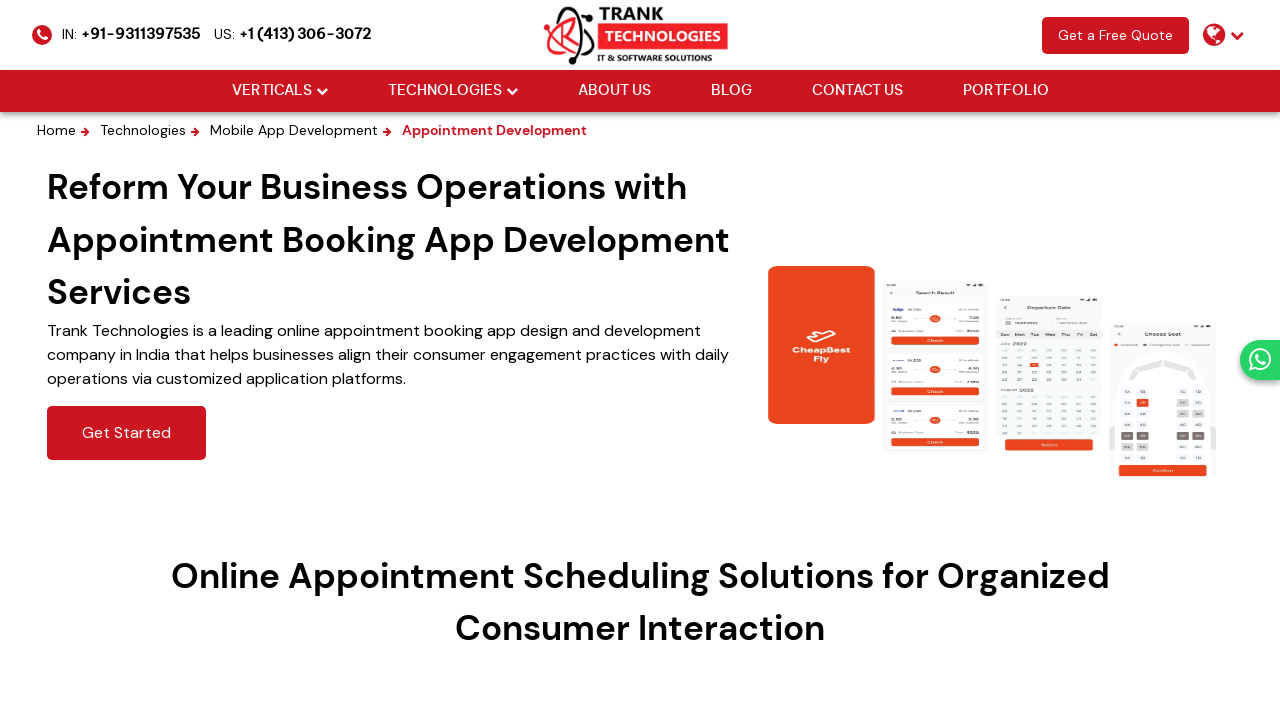